Tests keyboard actions by using SHIFT key modifier while typing text into a first name input field, resulting in uppercase text entry

Starting URL: https://awesomeqa.com/practice.html

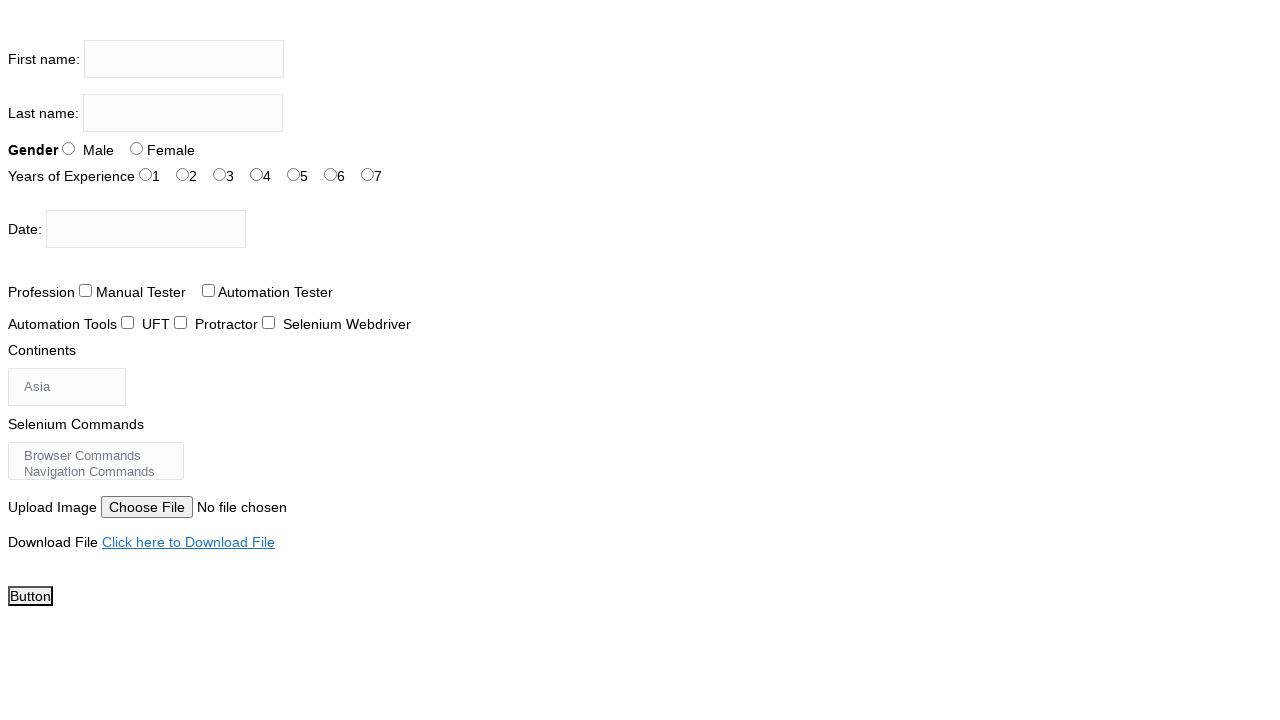

Filled first name input field with 'ANKIT KUMAR' using SHIFT key modifier for uppercase text entry on input[name='firstname']
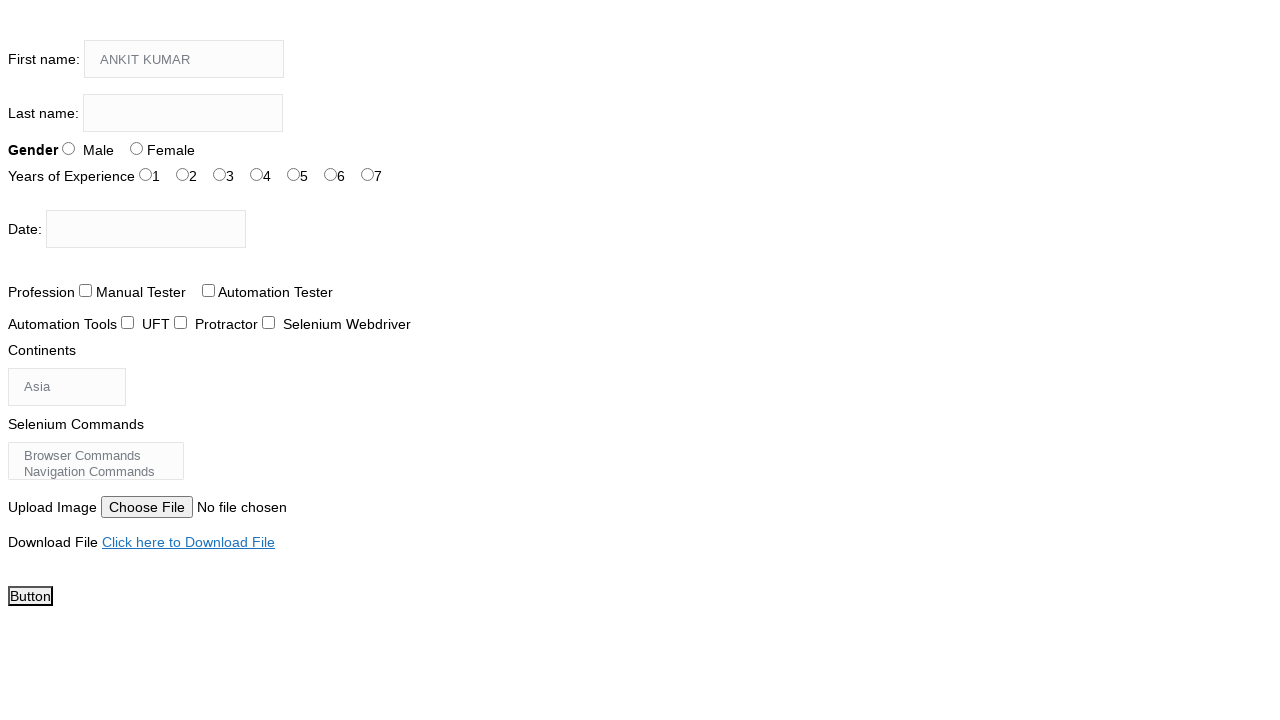

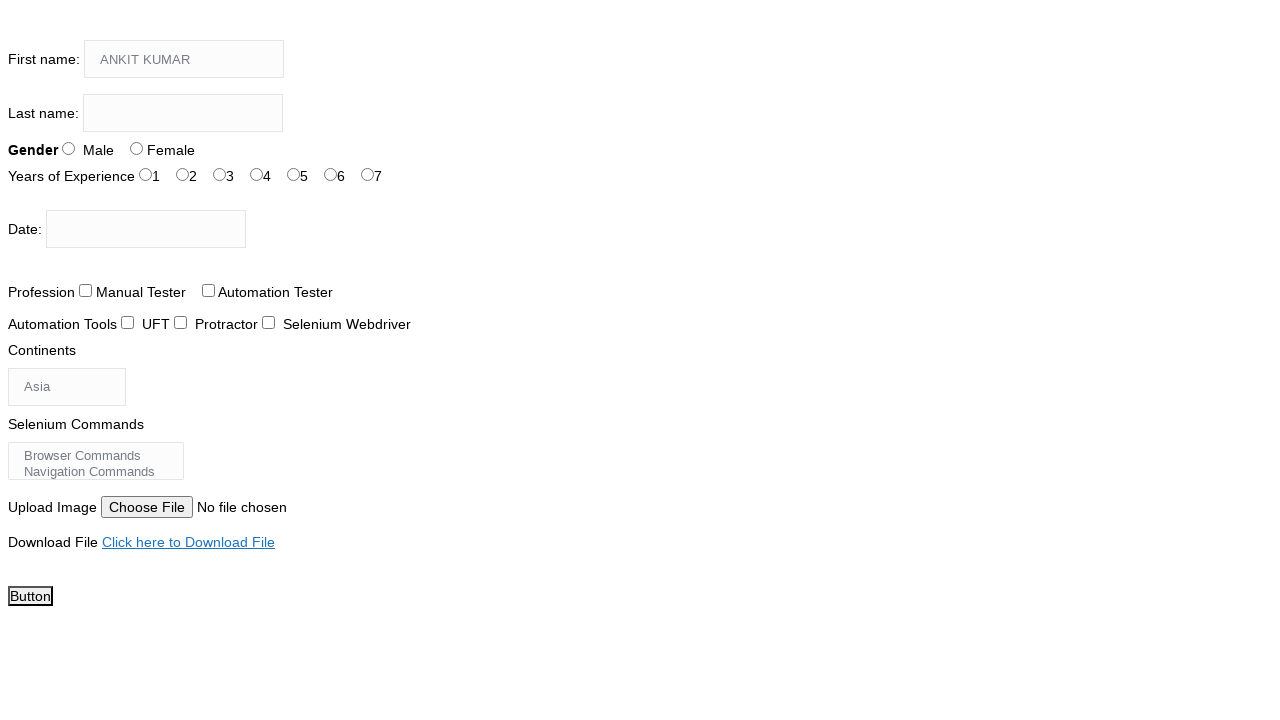